Tests navigation on freshtohome.com by clicking on a top-level menu element and verifying the URL changes to the fish category page

Starting URL: http://freshtohome.com

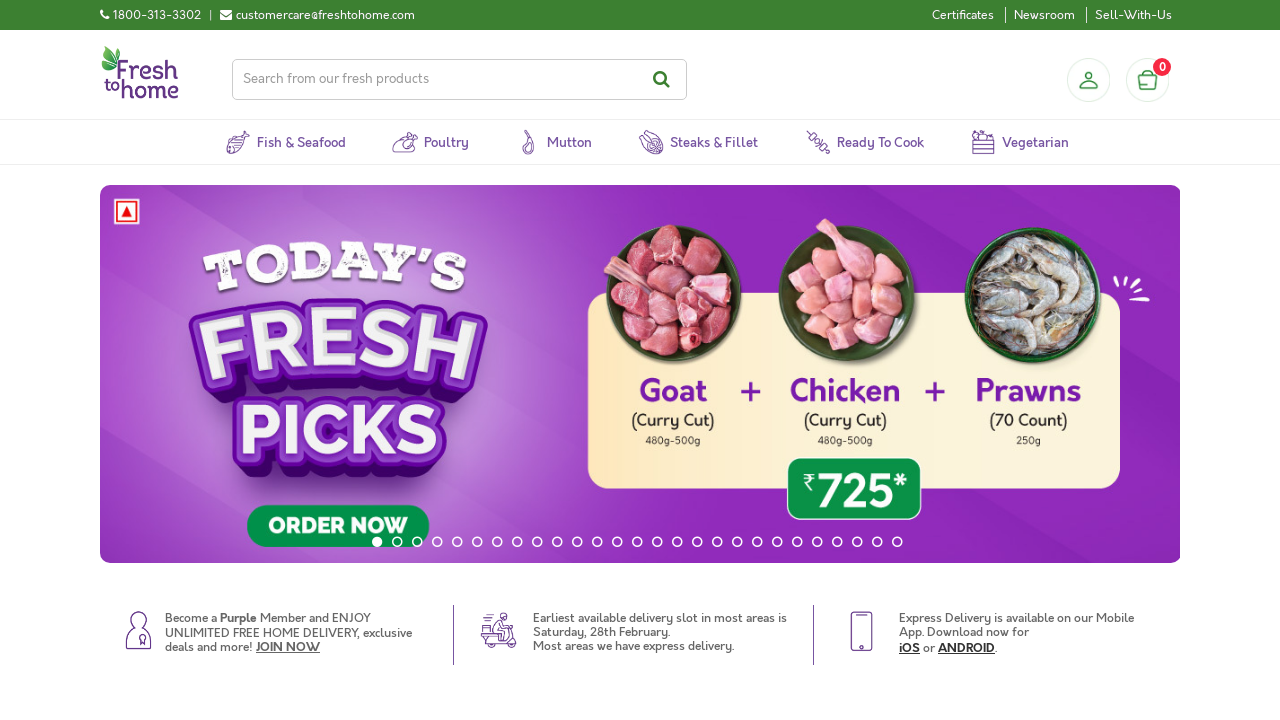

Clicked on top-level menu element at (289, 142) on .level-top
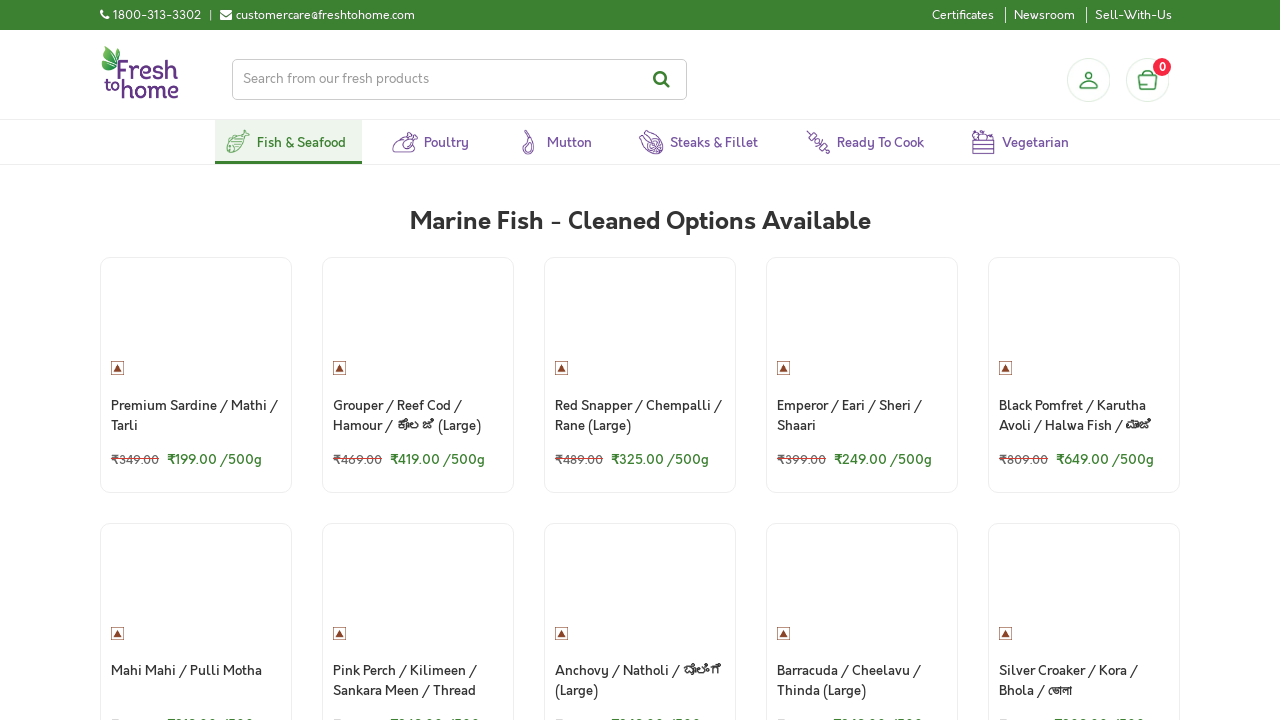

Waited for URL to change to fish category page
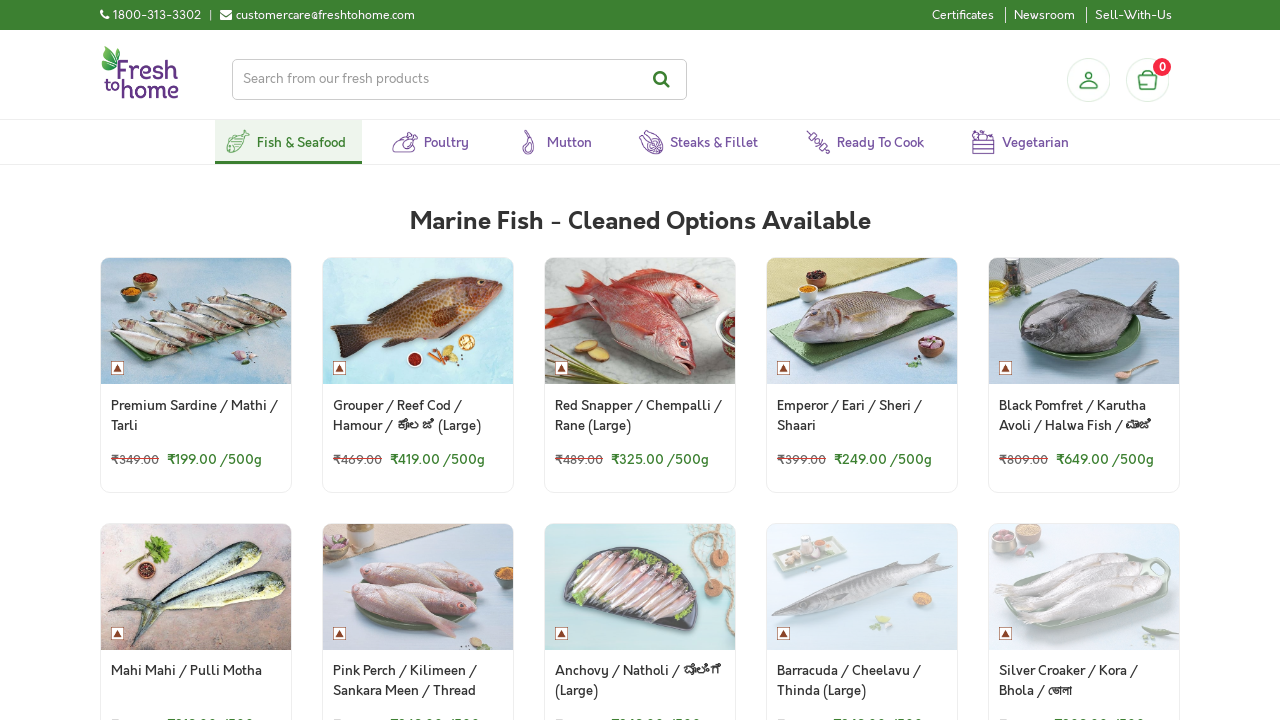

Verified URL contains 'fish': https://www.freshtohome.com/fish
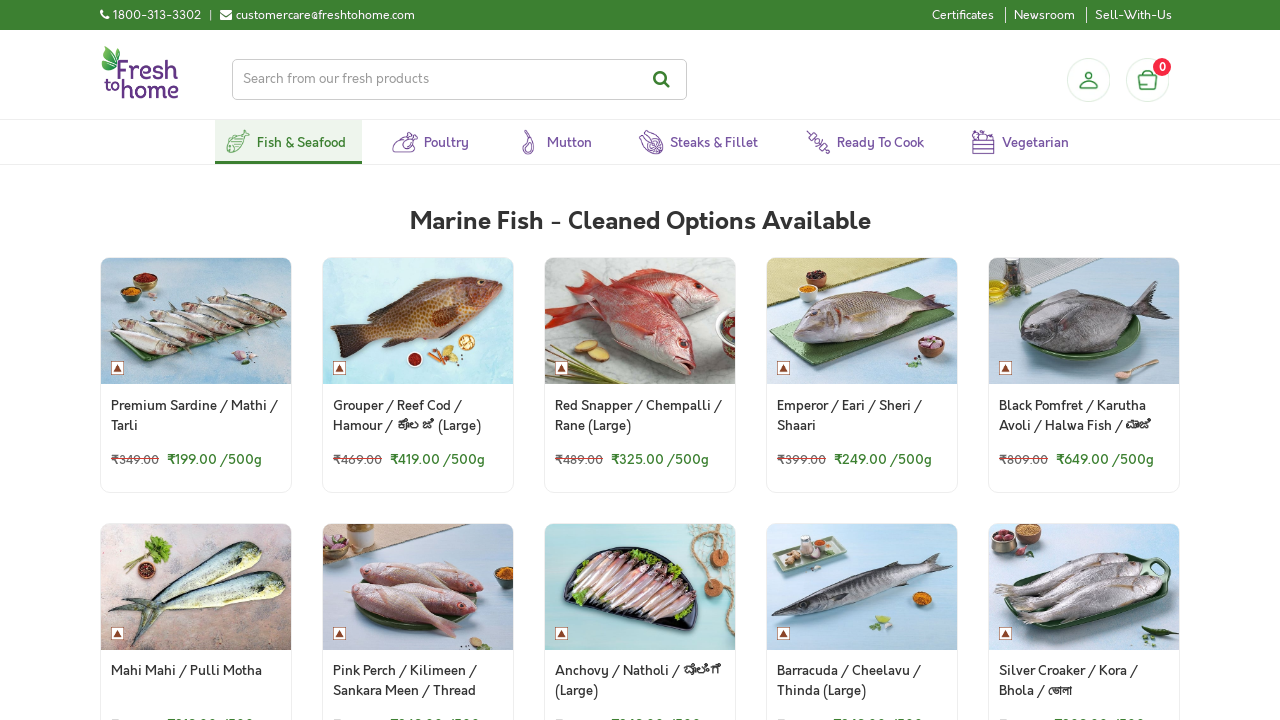

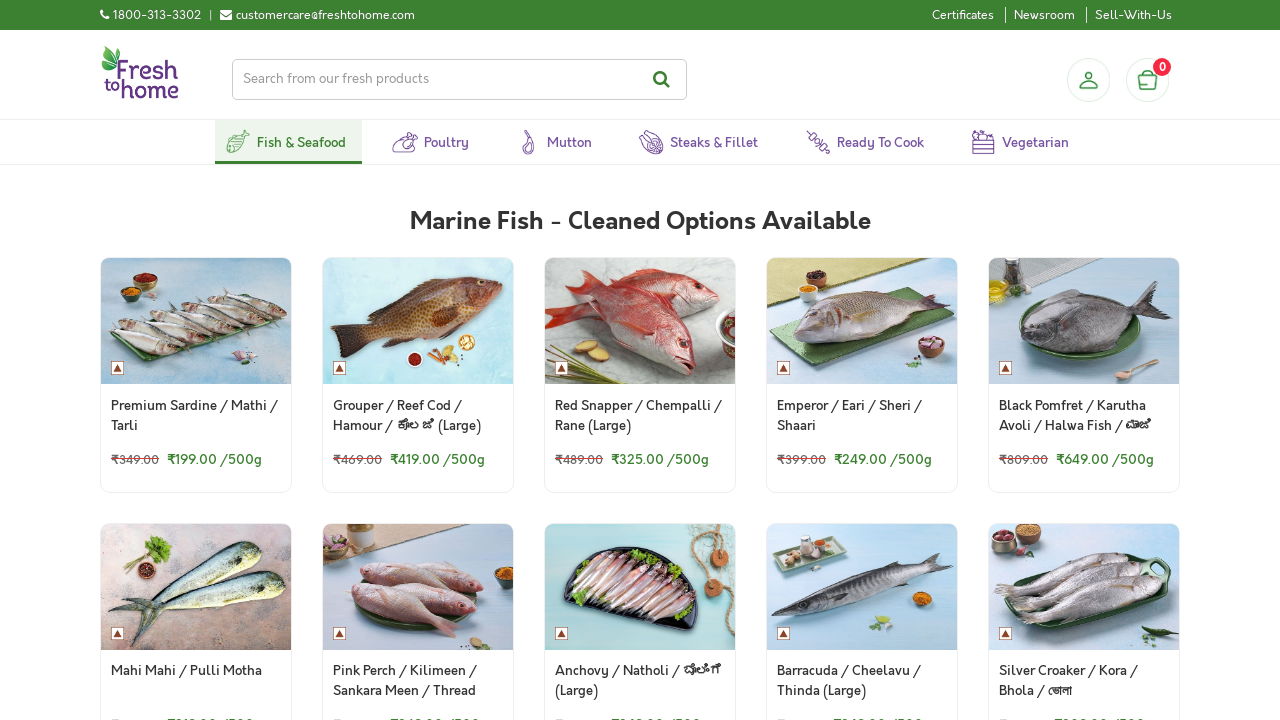